Tests dropdown and passenger selection functionality on a flight booking page by enabling round trip, checking the date field state, and increasing adult passenger count to 5

Starting URL: https://rahulshettyacademy.com/dropdownsPractise/

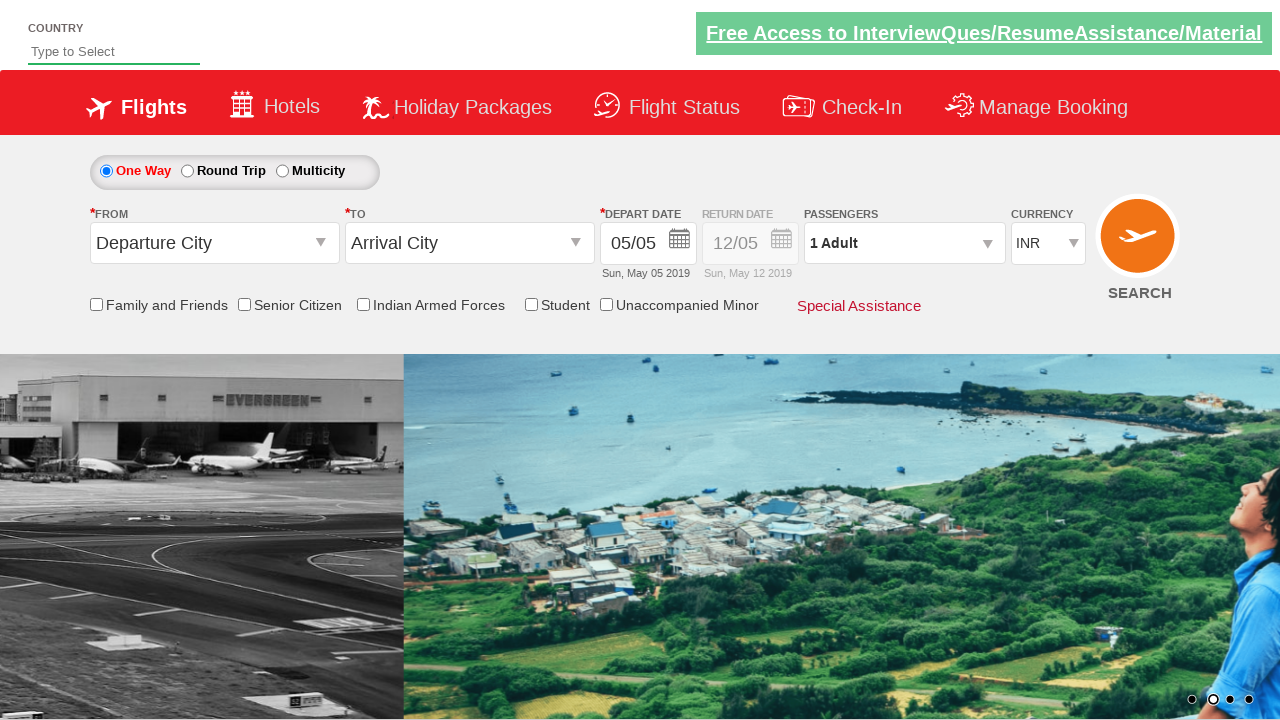

Clicked on round trip radio button at (187, 171) on #ctl00_mainContent_rbtnl_Trip_1
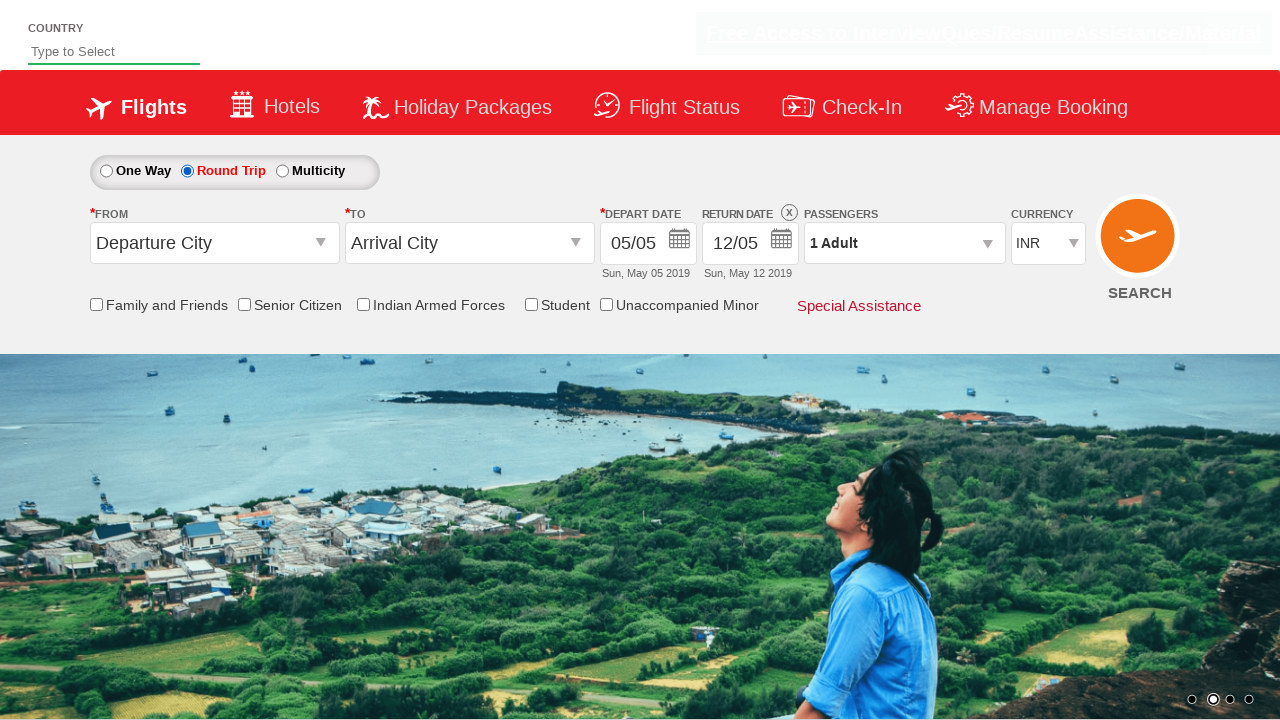

Retrieved style attribute from return date div
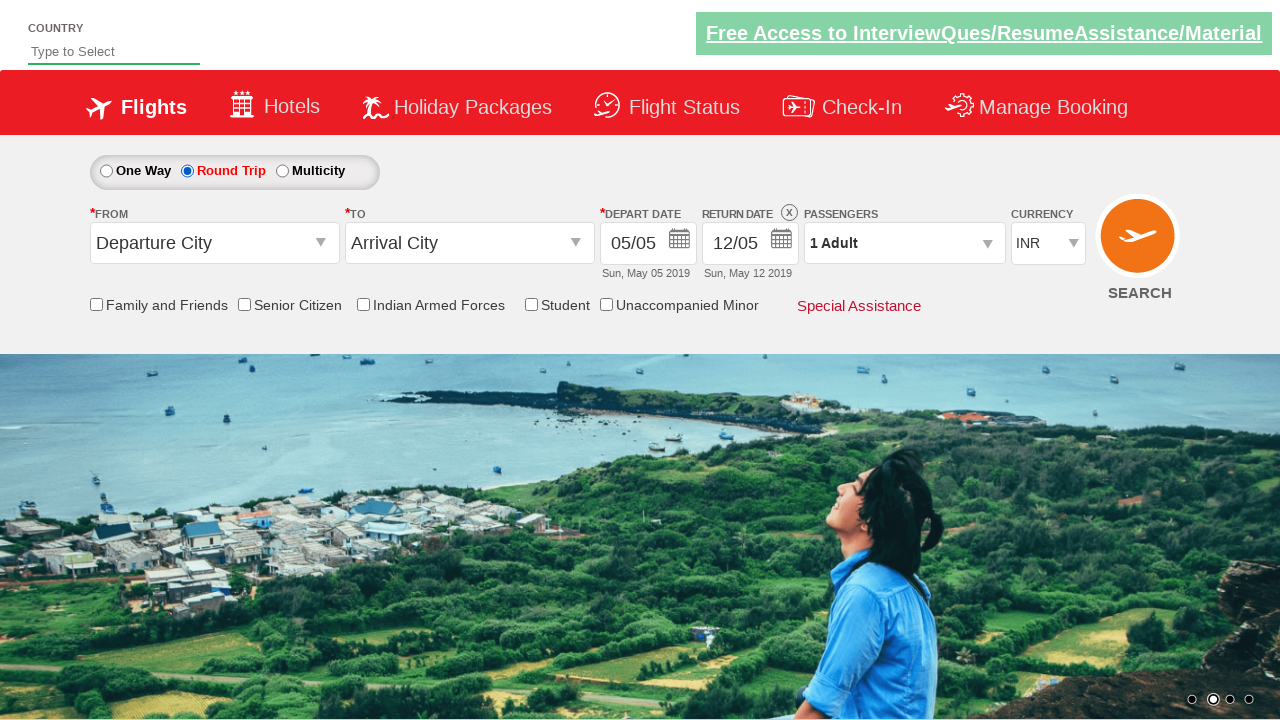

Verified return date field is enabled (opacity 0.5 found in style)
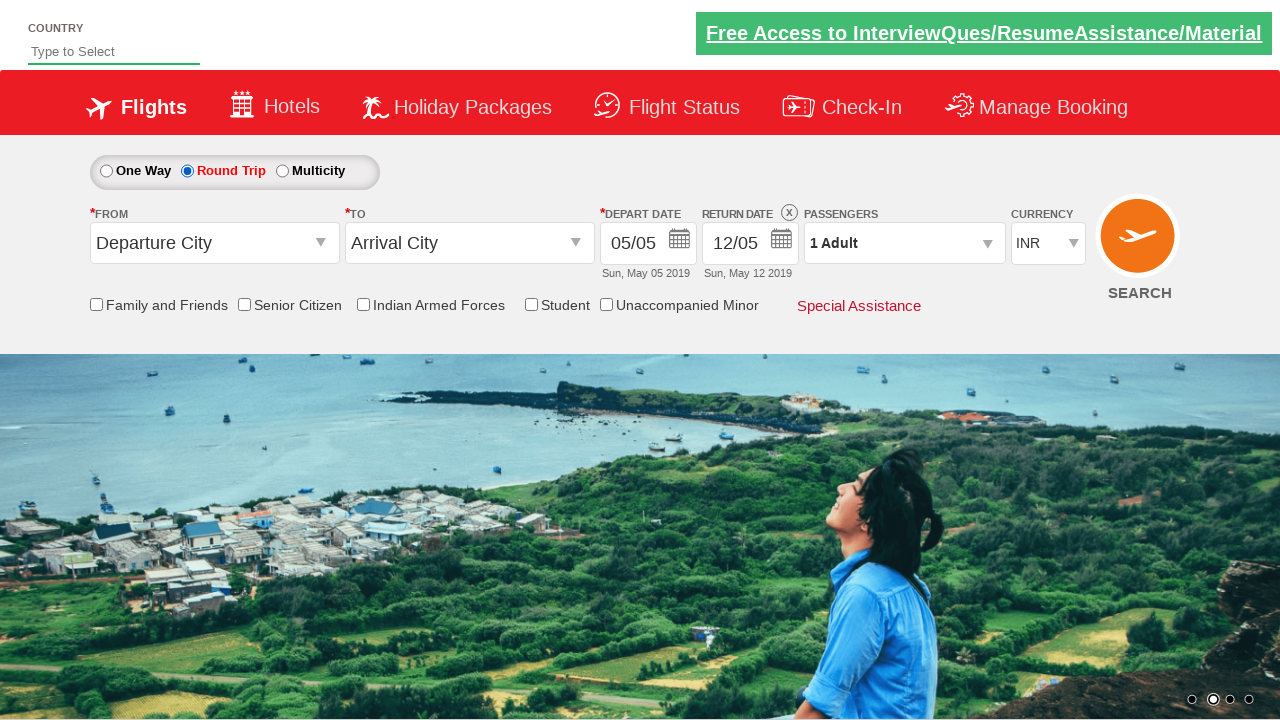

Retrieved checkbox count: 6
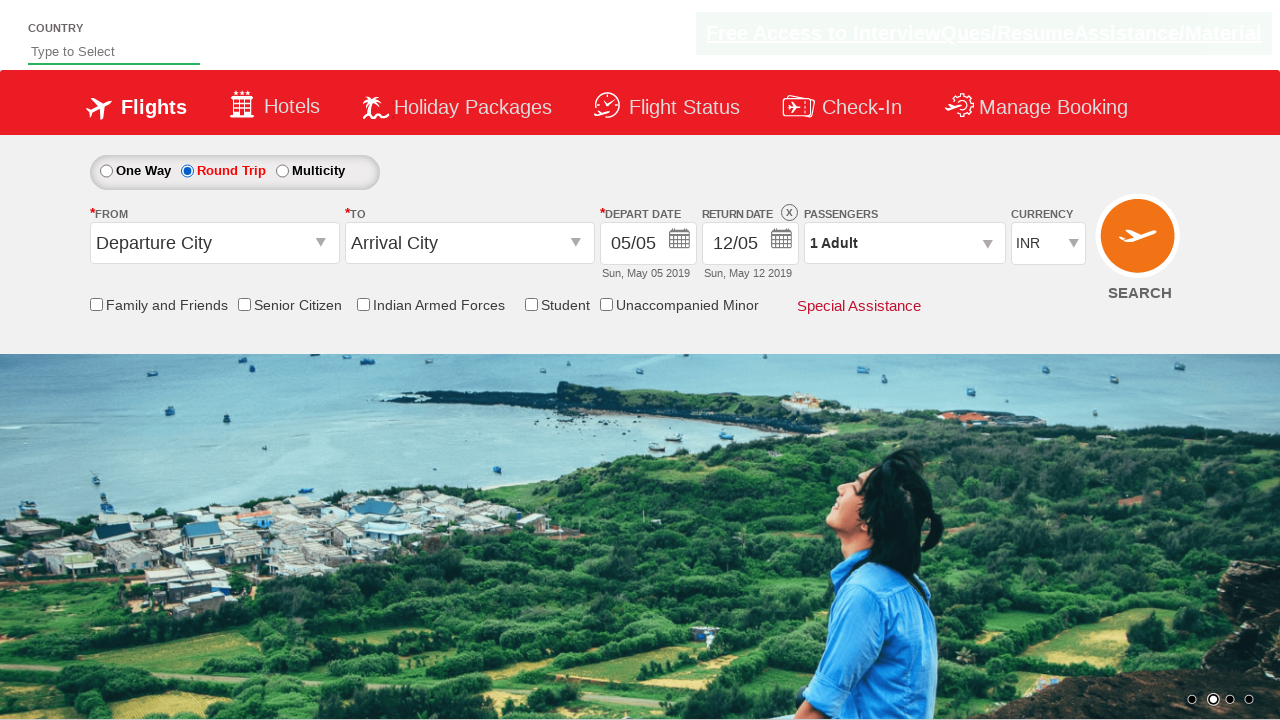

Printed checkbox count to console: 6
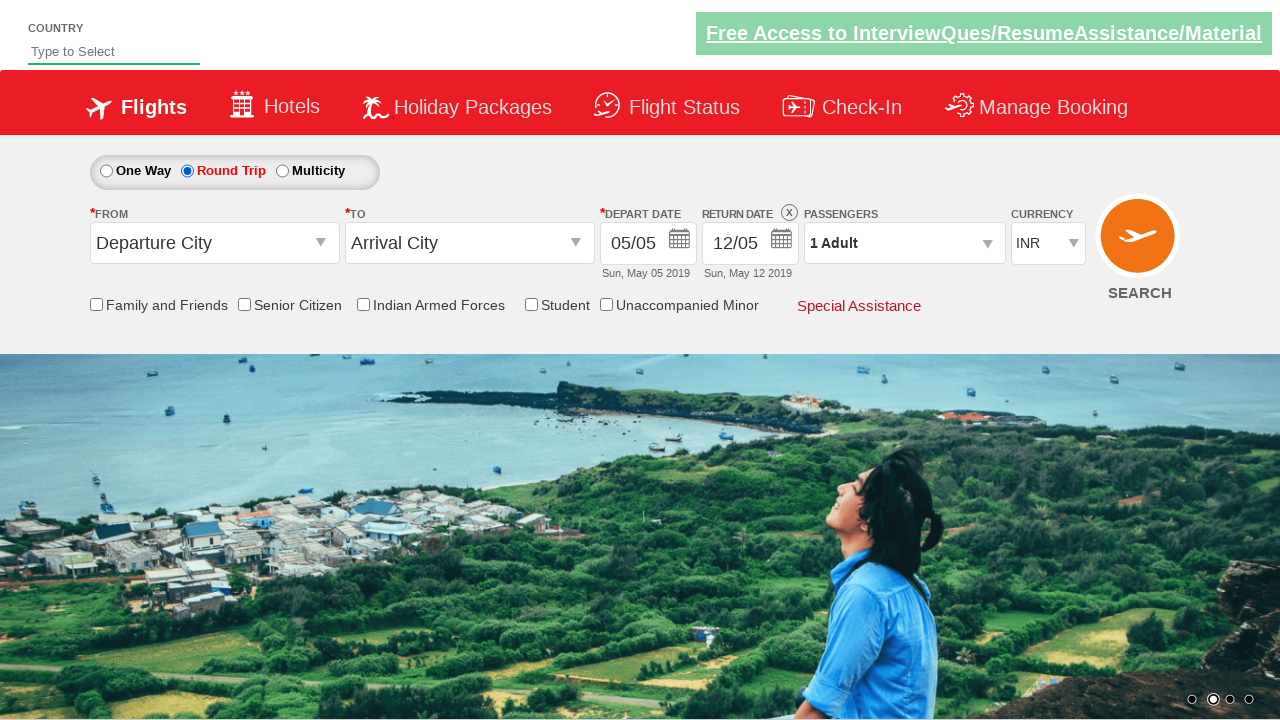

Clicked on passenger info dropdown to open it at (904, 243) on #divpaxinfo
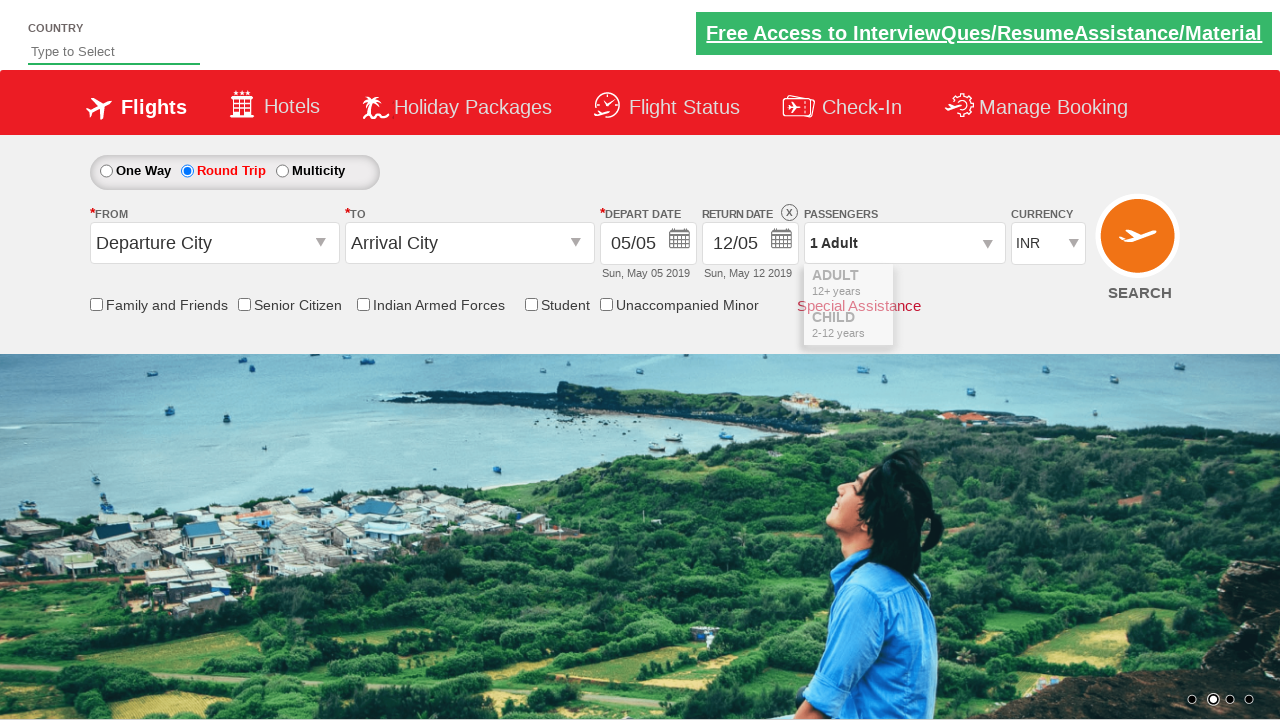

Waited 2 seconds for dropdown to be ready
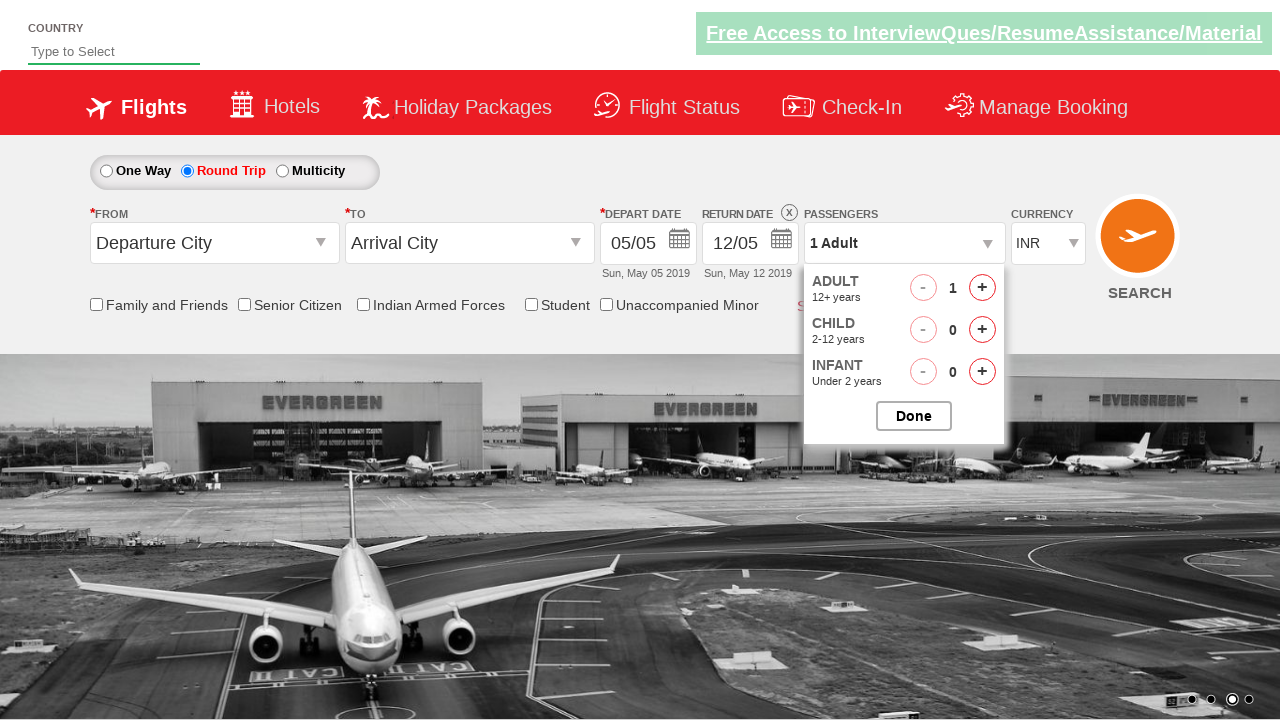

Retrieved initial passenger text: 1 Adult
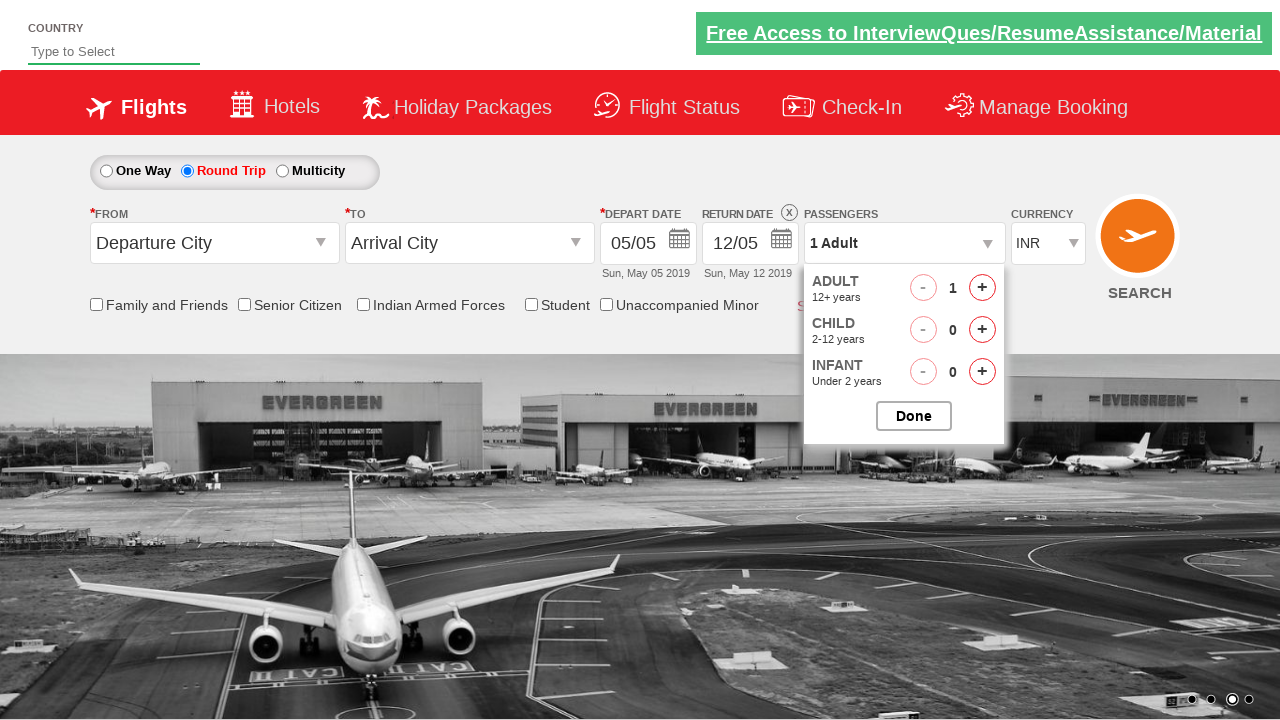

Printed initial passenger text to console
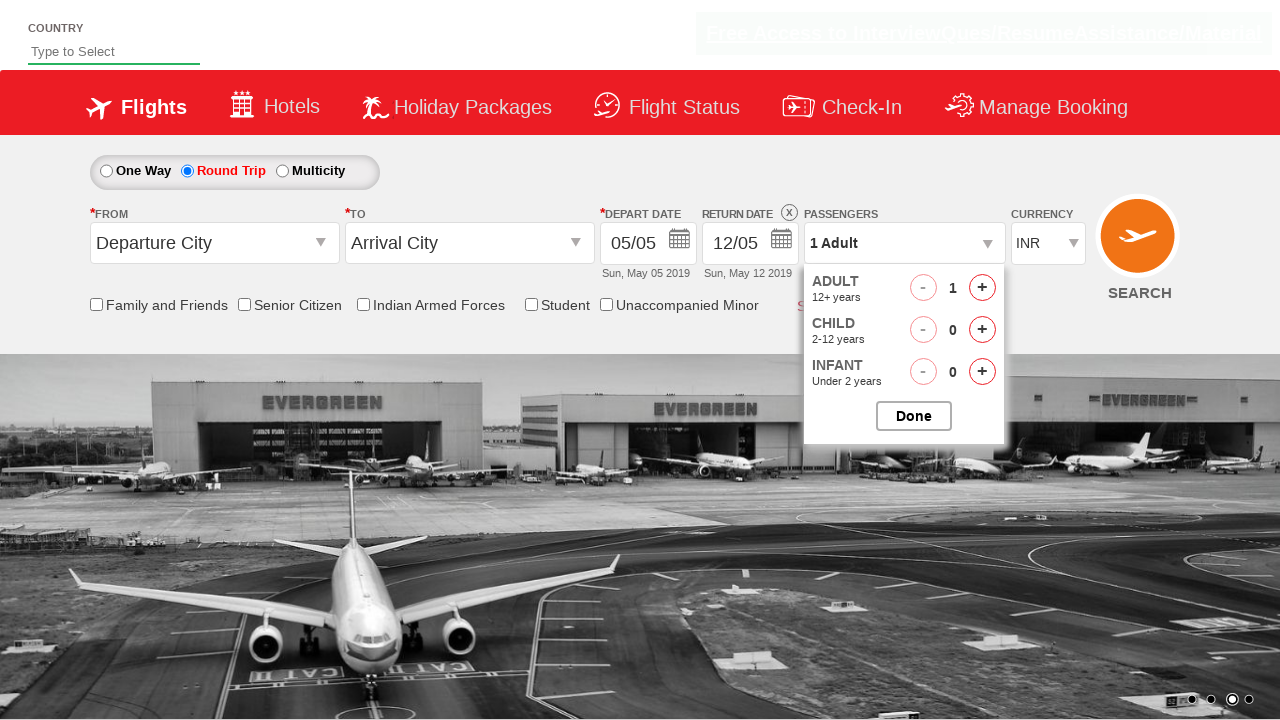

Clicked adult increment button (iteration 1 of 4) at (982, 288) on #hrefIncAdt
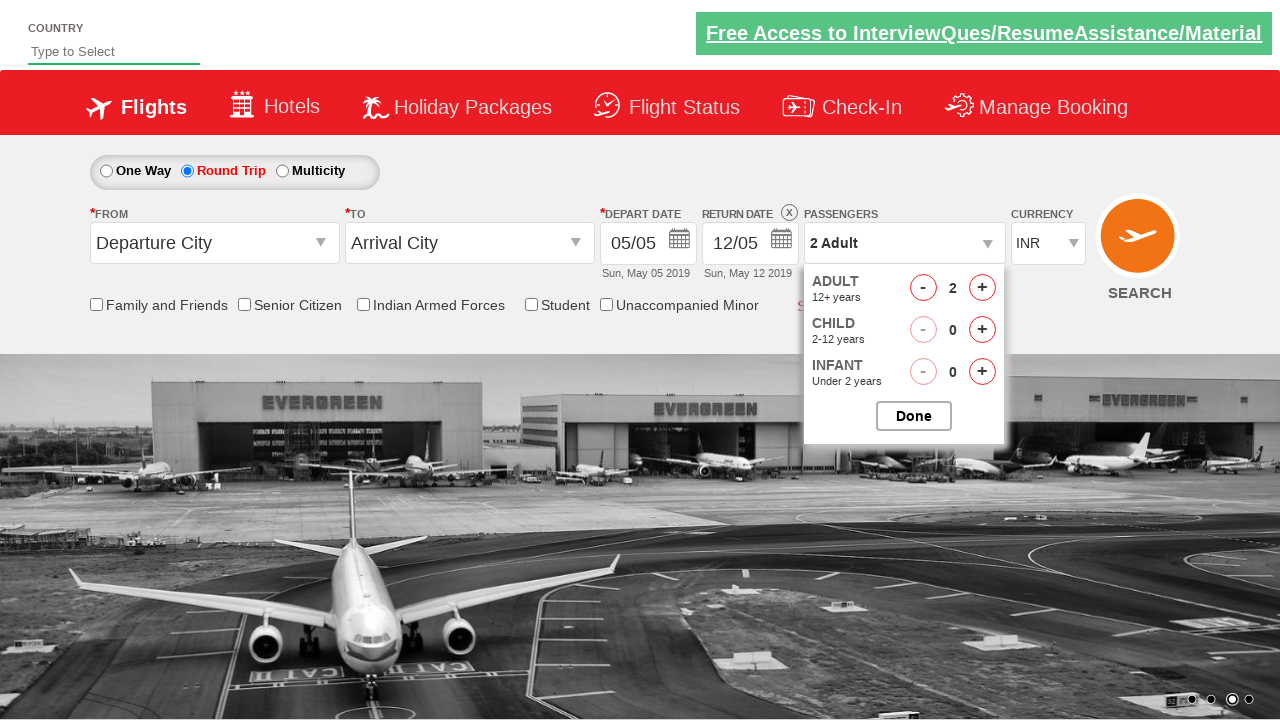

Clicked adult increment button (iteration 2 of 4) at (982, 288) on #hrefIncAdt
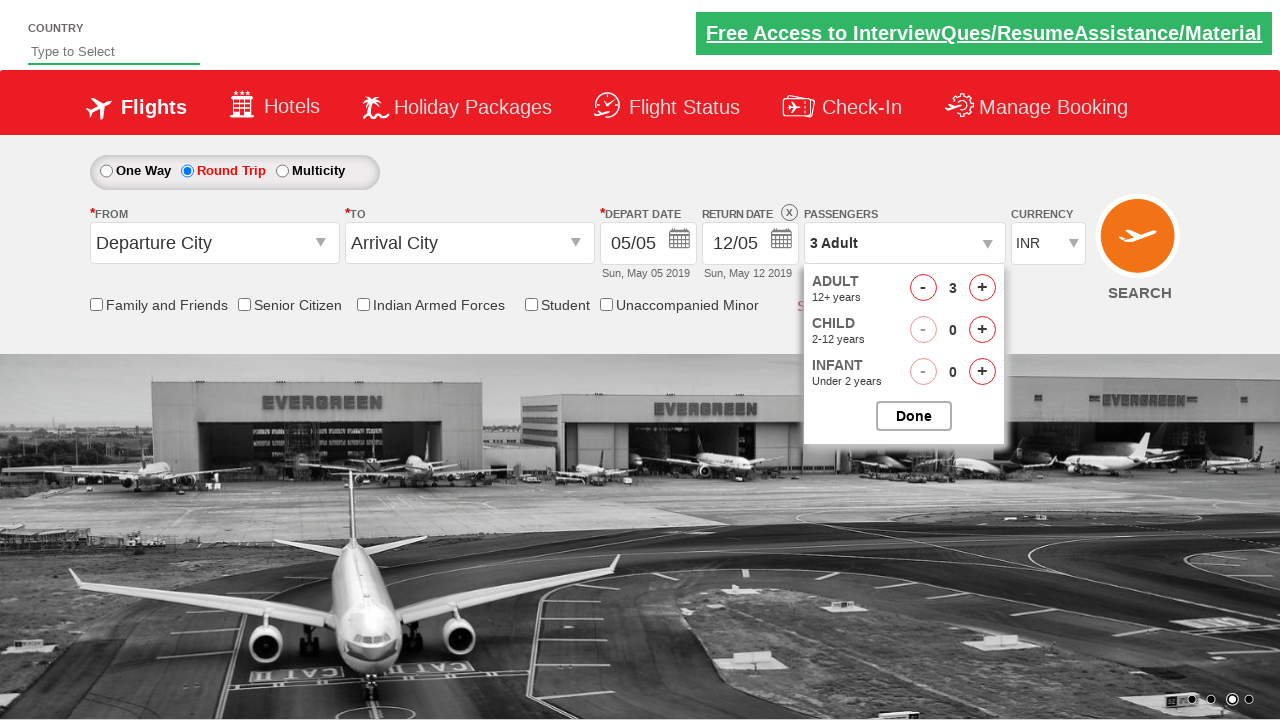

Clicked adult increment button (iteration 3 of 4) at (982, 288) on #hrefIncAdt
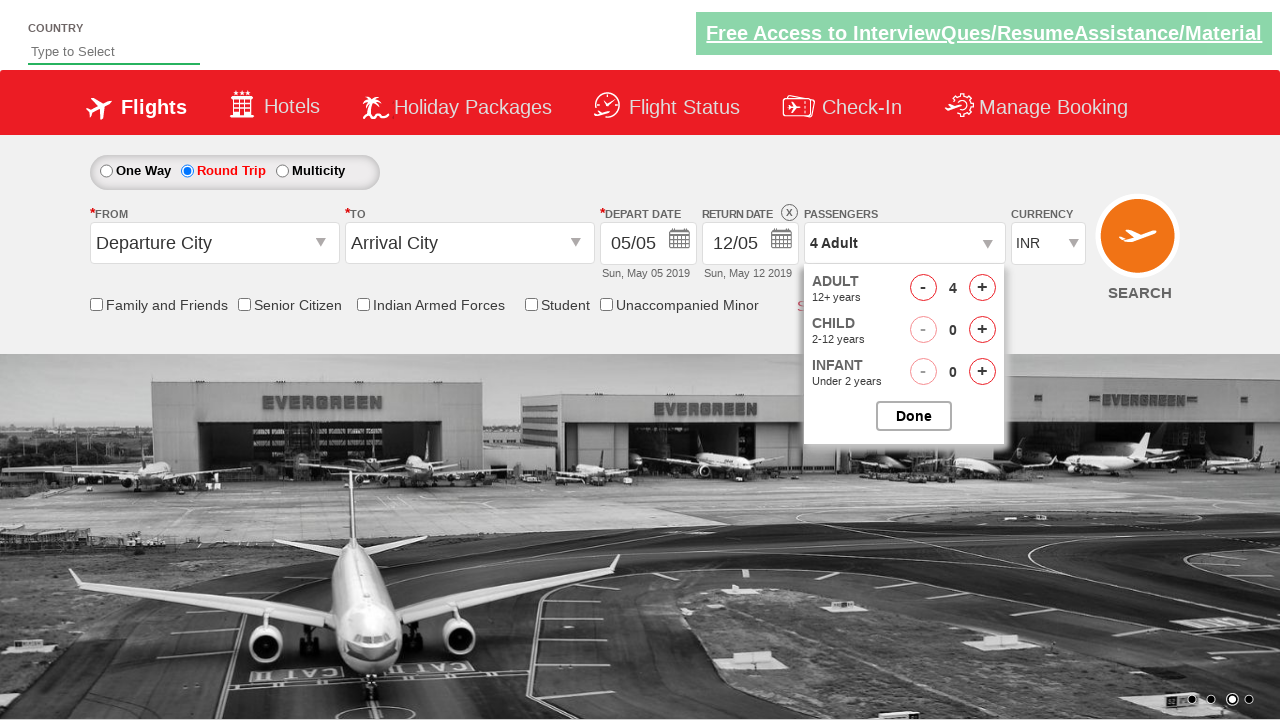

Clicked adult increment button (iteration 4 of 4) at (982, 288) on #hrefIncAdt
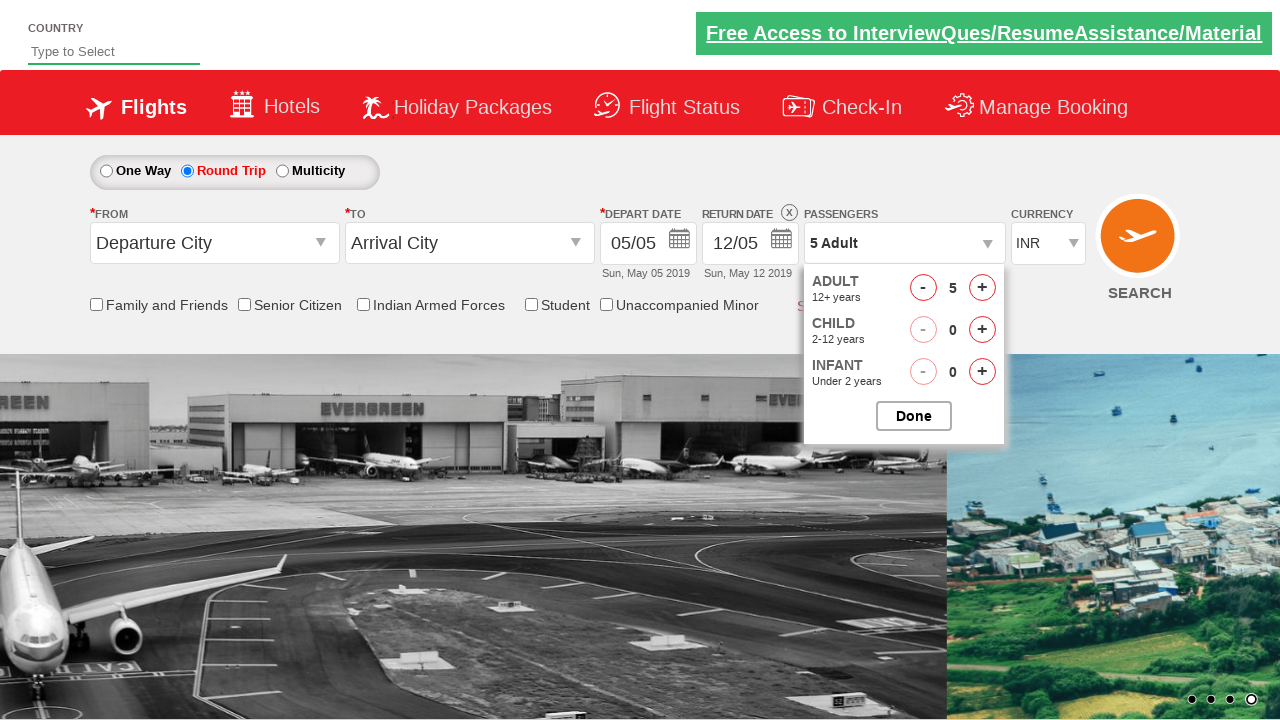

Clicked to close passenger selection dropdown at (914, 416) on #btnclosepaxoption
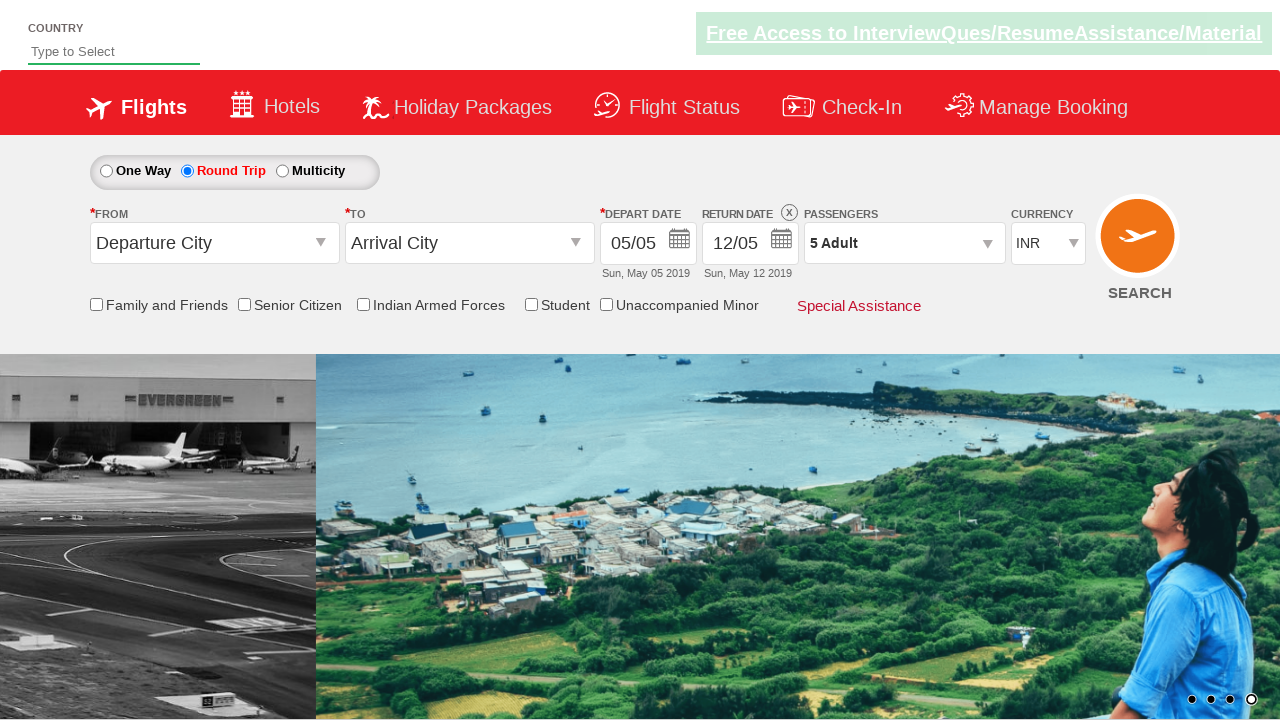

Retrieved final passenger text: 5 Adult
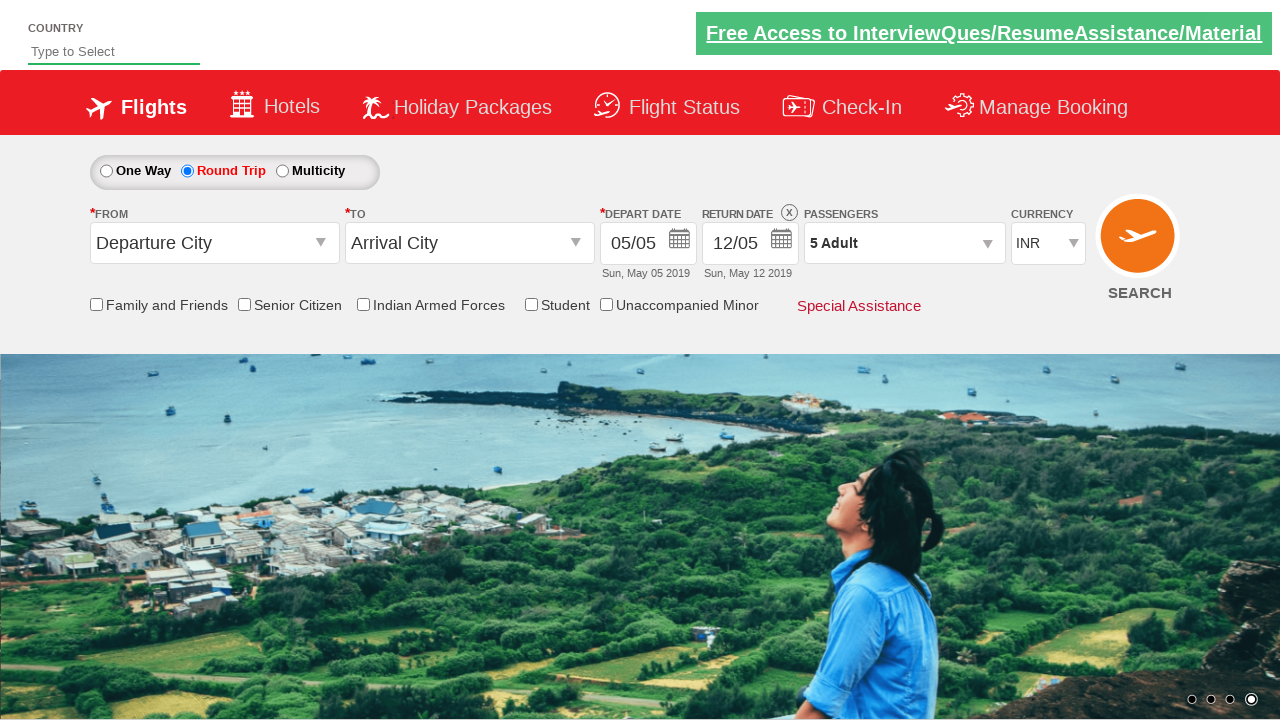

Printed final passenger text to console
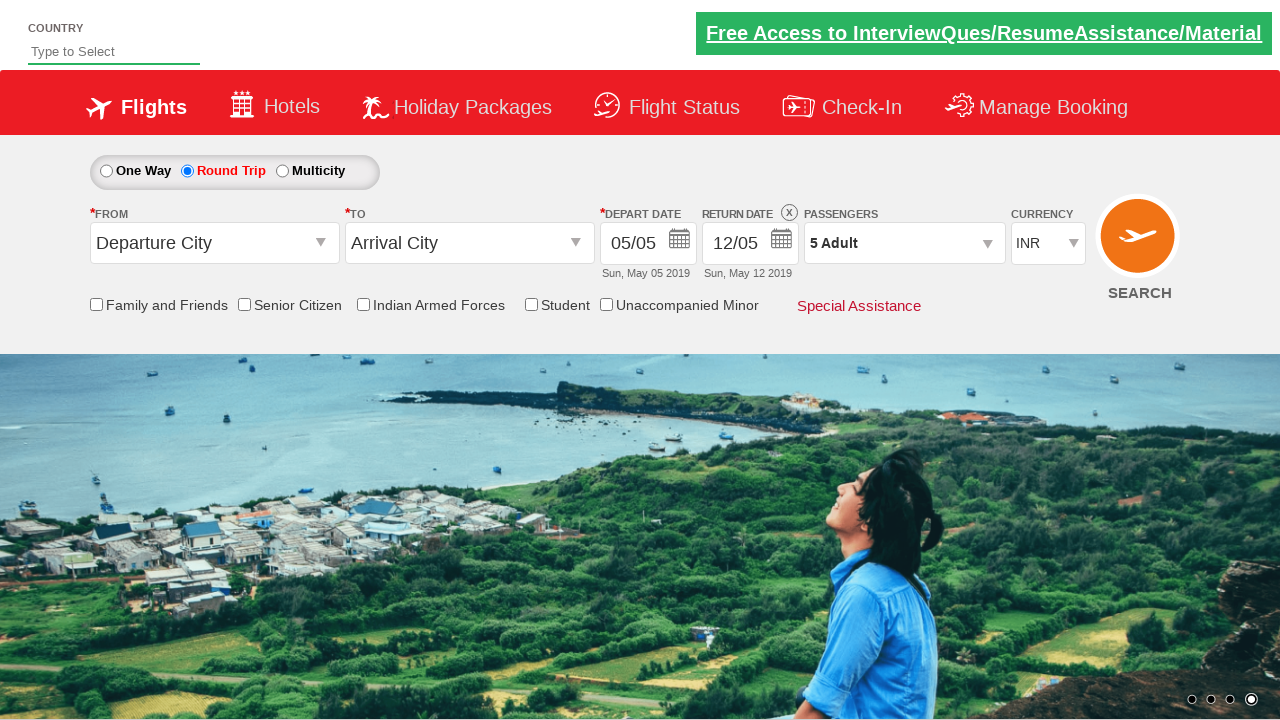

Verified final passenger count is '5 Adult'
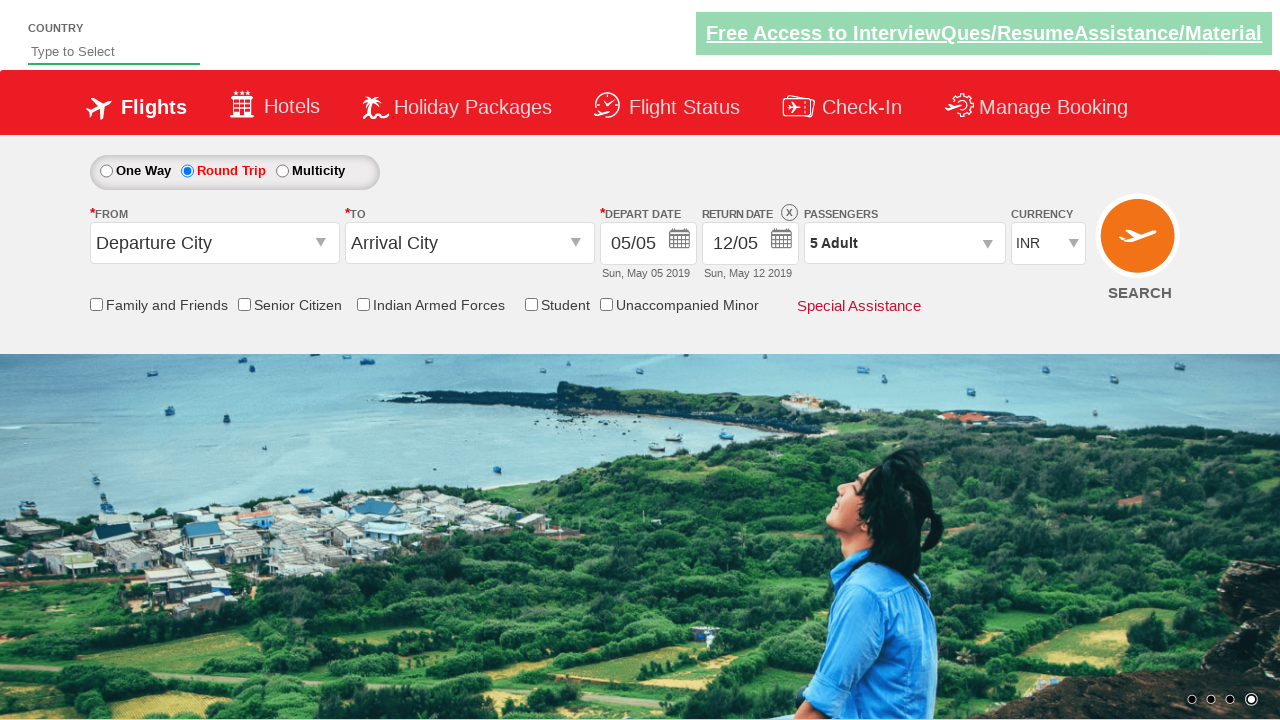

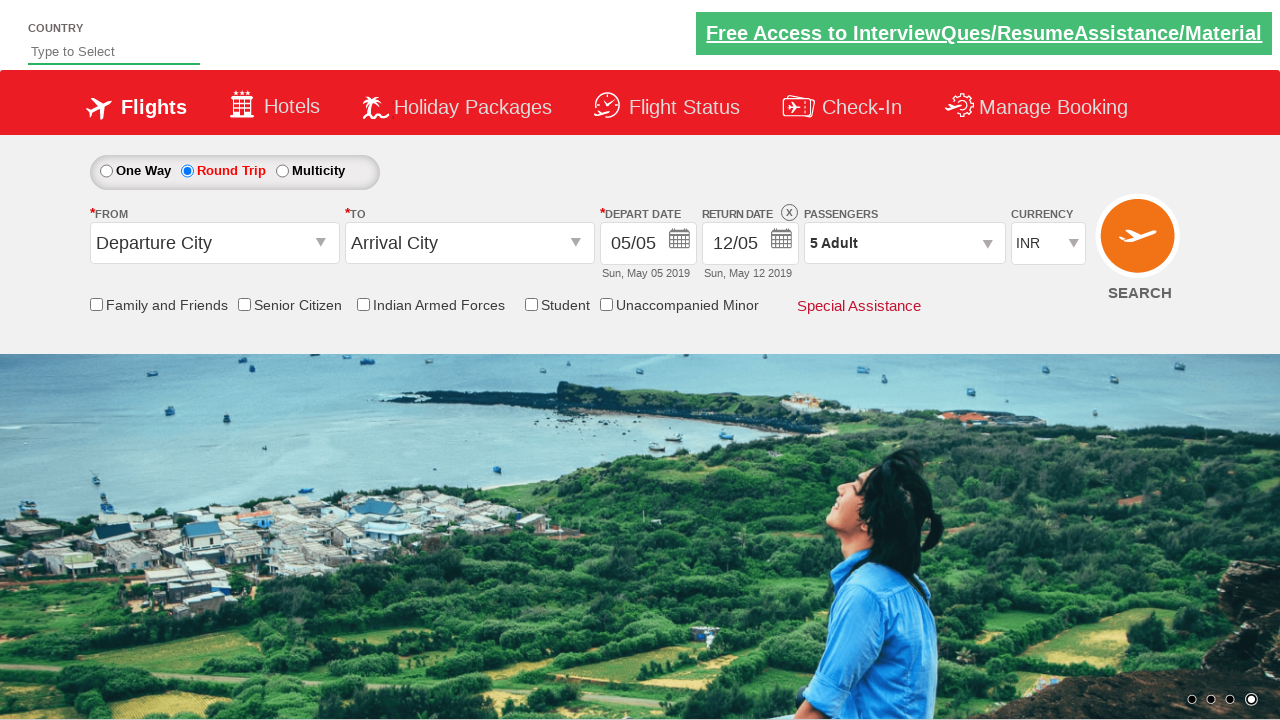